Tests Shadow DOM interaction by navigating through nested shadow roots to find and fill a search input field in a books PWA application.

Starting URL: https://books-pwakit.appspot.com/

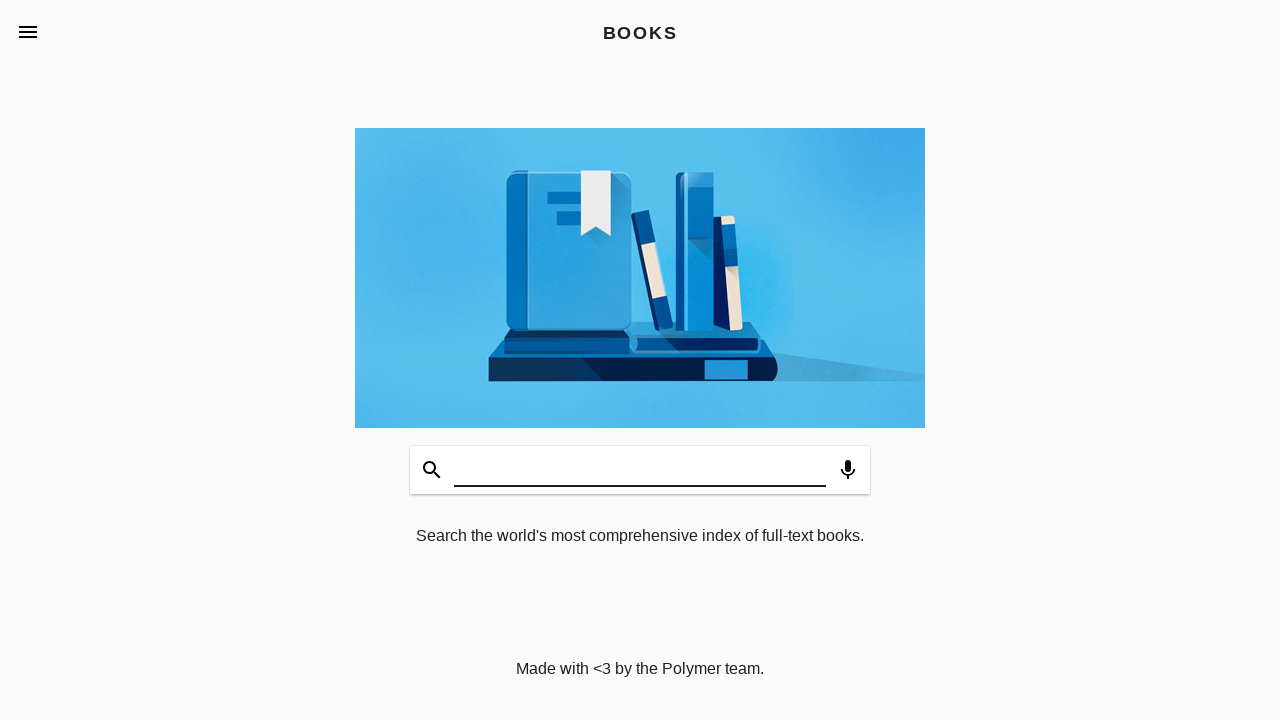

Waited 2 seconds for page to load
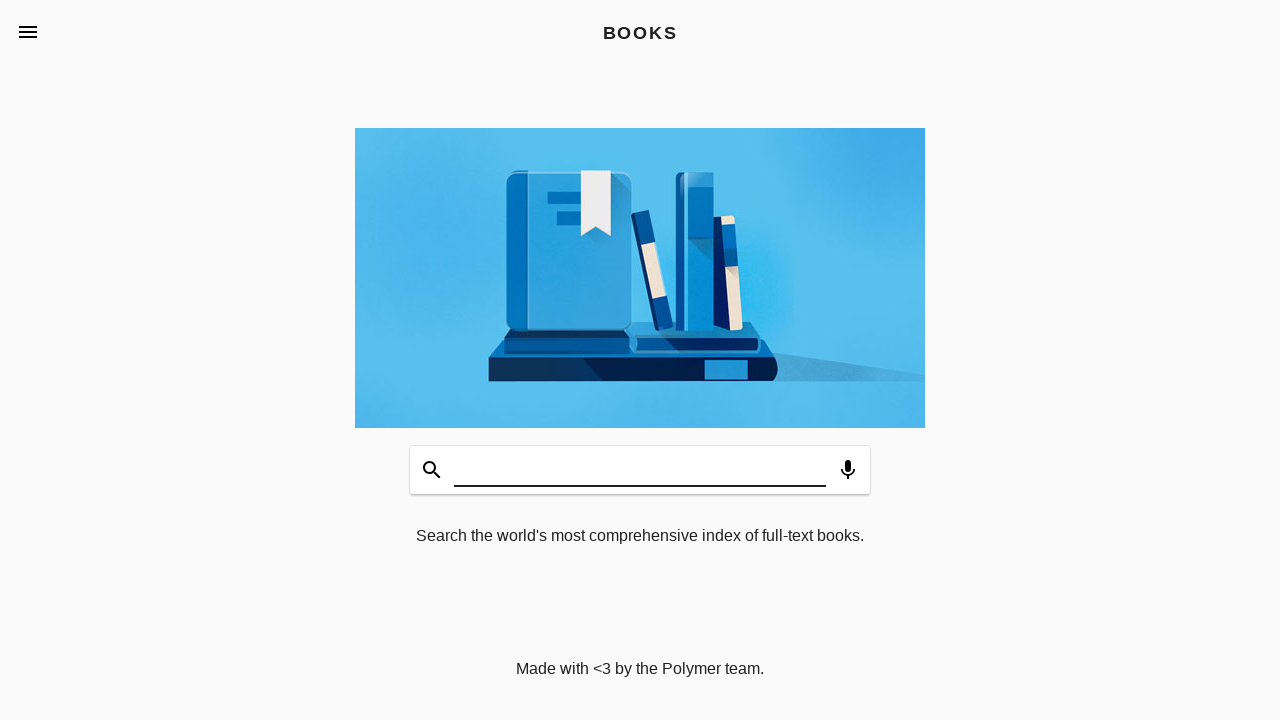

Located search input field by navigating through shadow DOM hierarchy
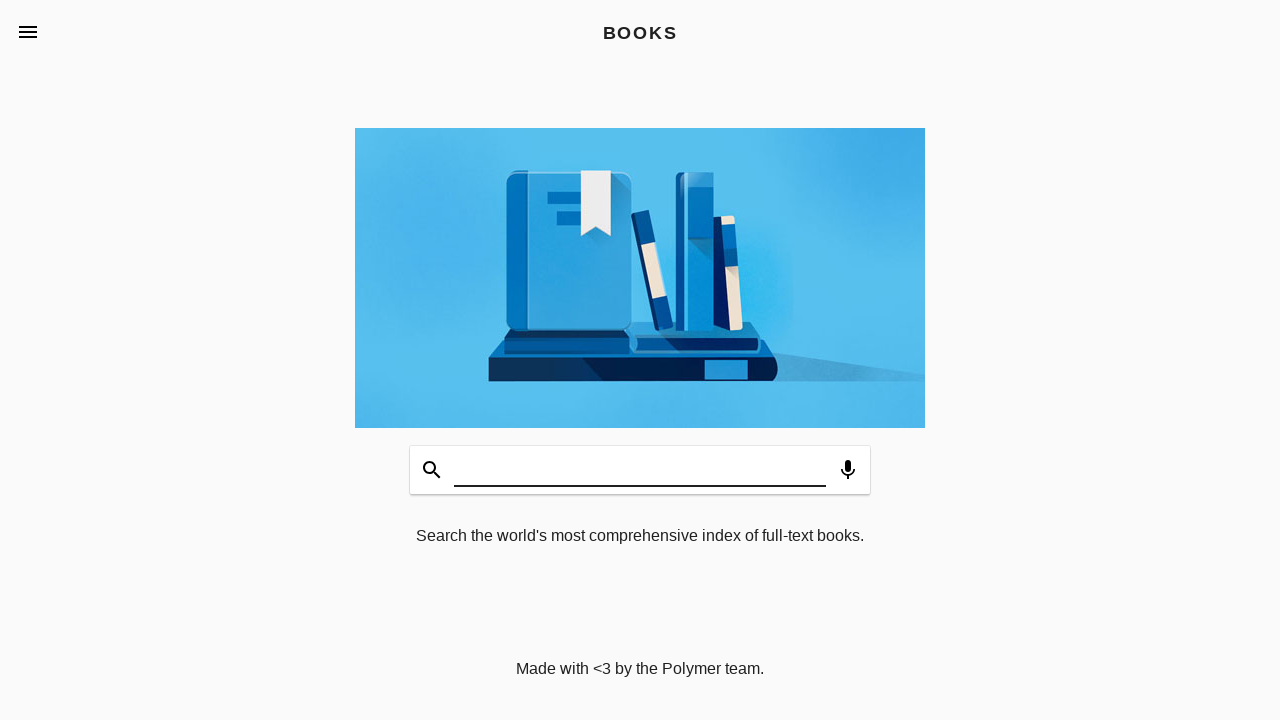

Filled search input with 'My new roots' on book-app >> app-header >> .toolbar-bottom >> book-input-decorator >> #input
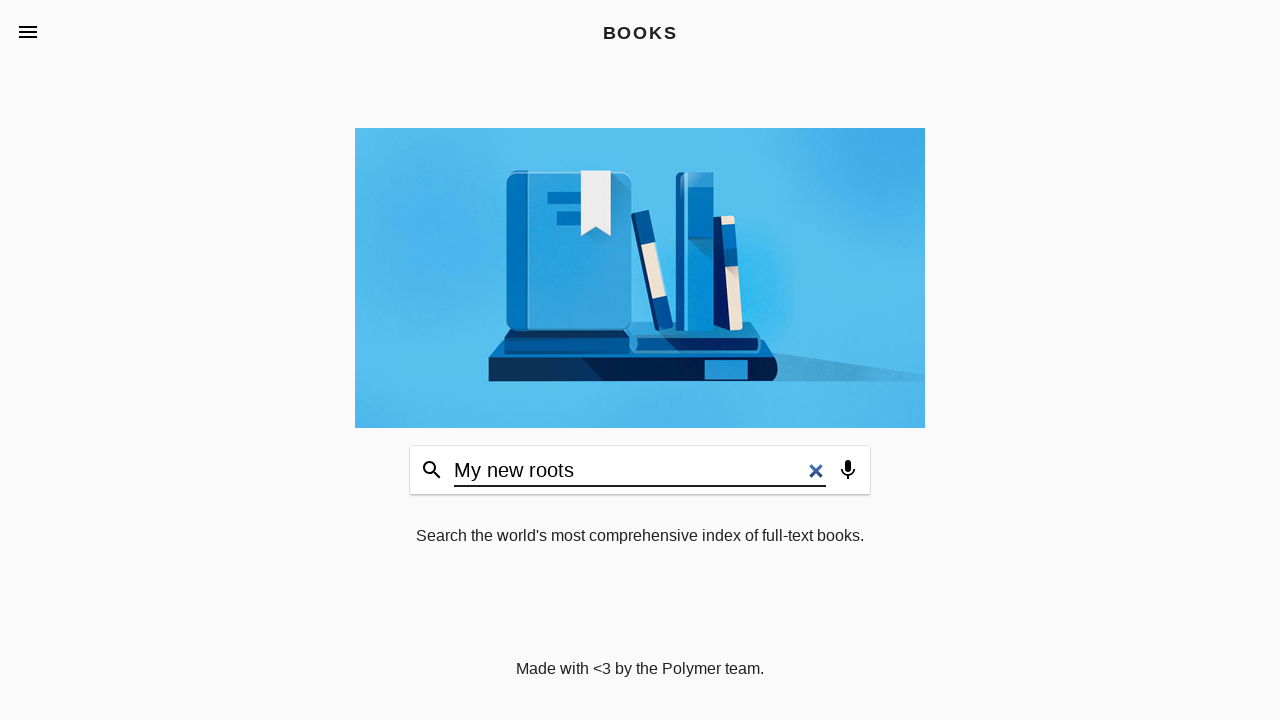

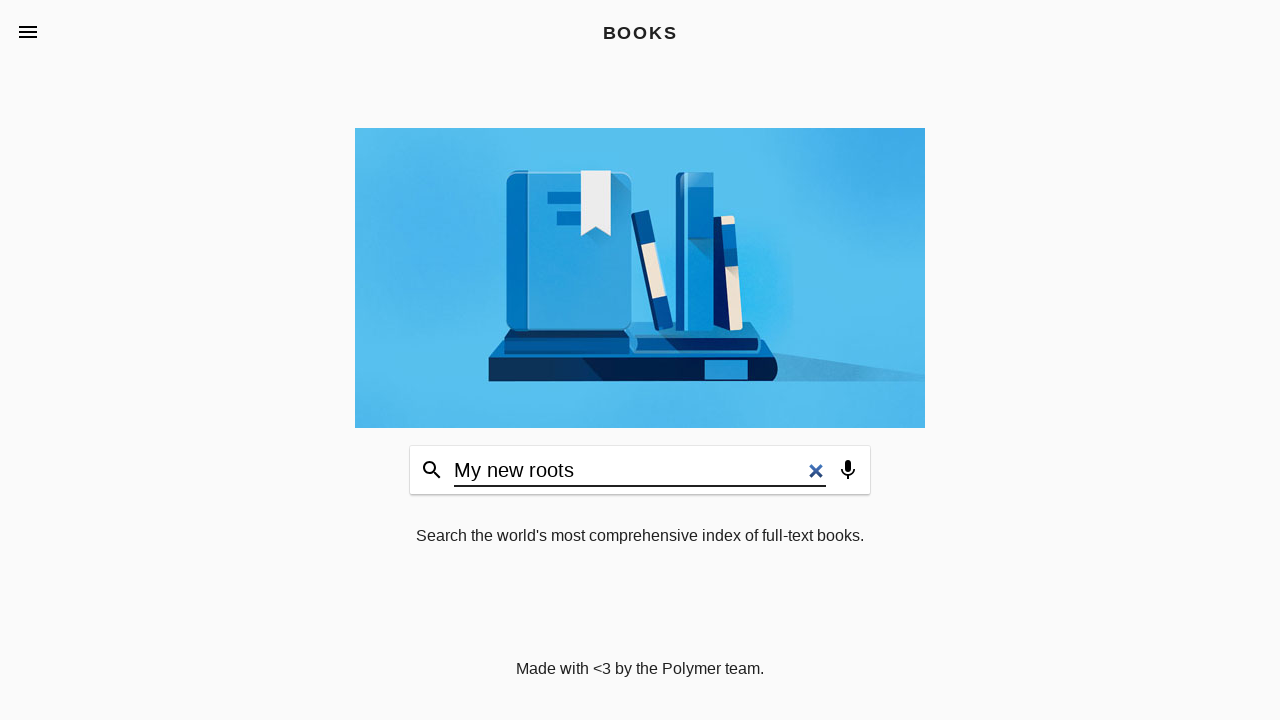